Tests browser back button navigation through filter views (All, Active, Completed).

Starting URL: https://demo.playwright.dev/todomvc

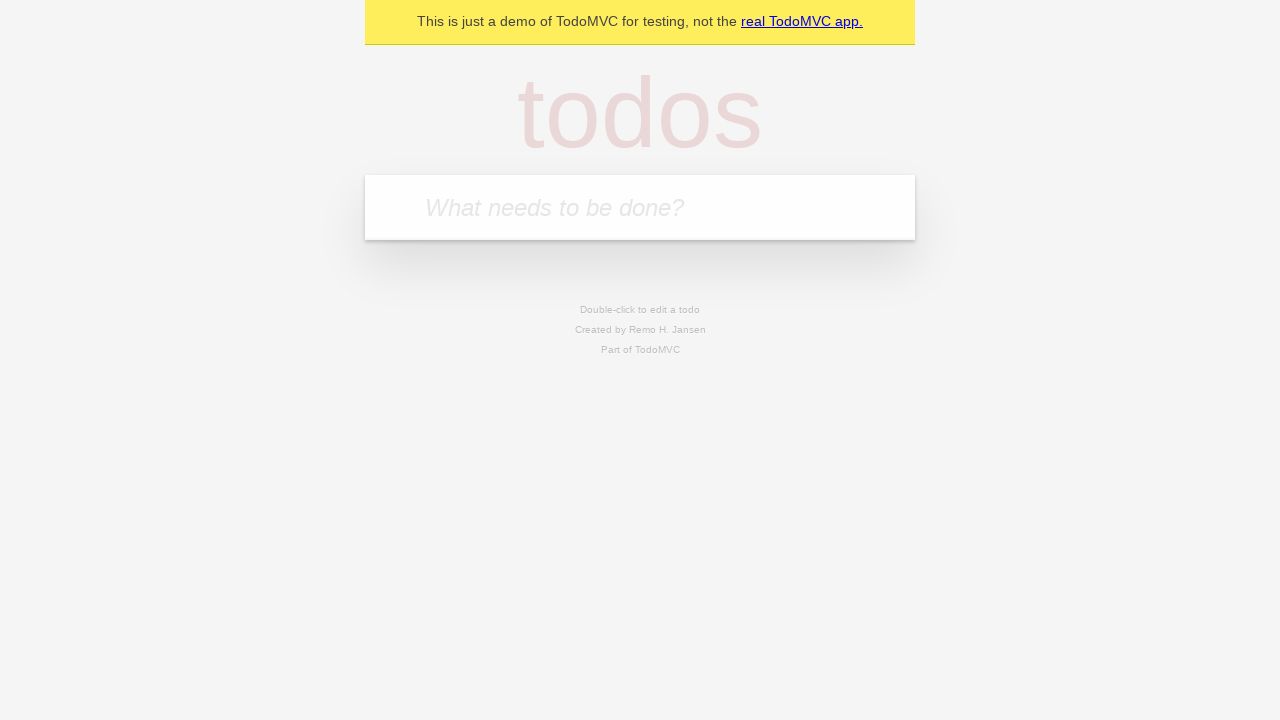

Filled new todo input with 'buy some cheese' on .new-todo
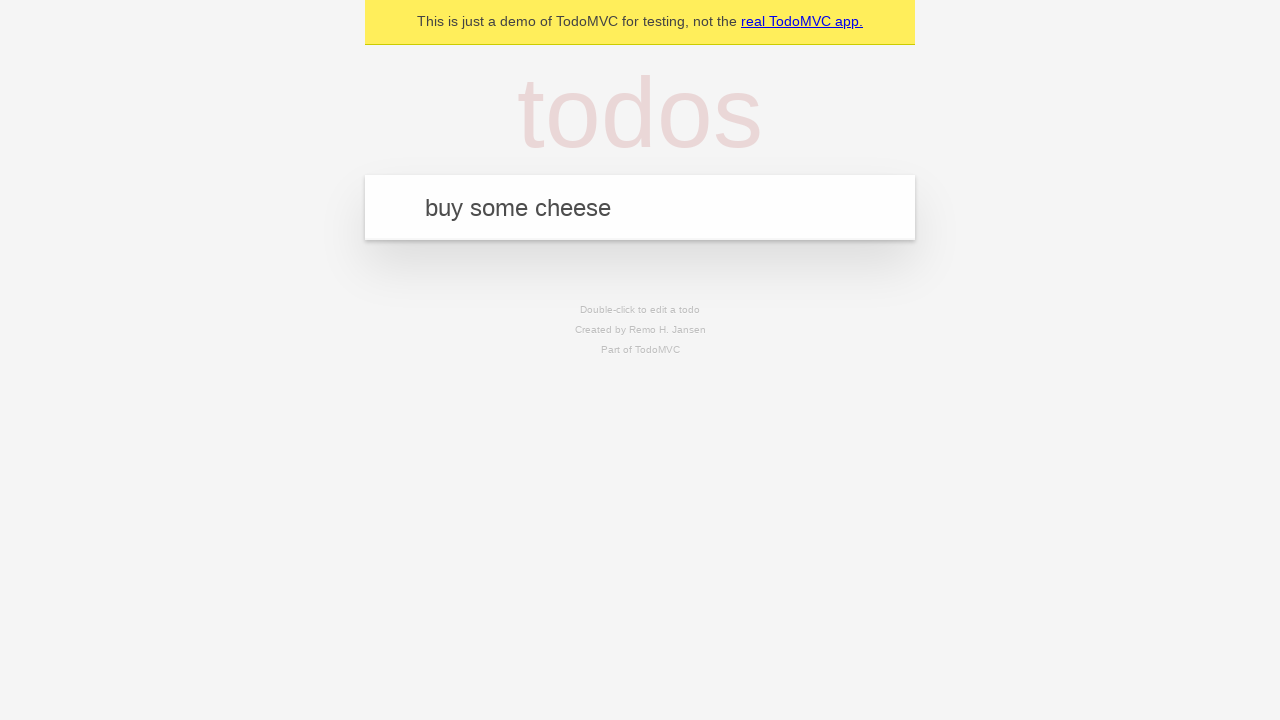

Pressed Enter to add first todo on .new-todo
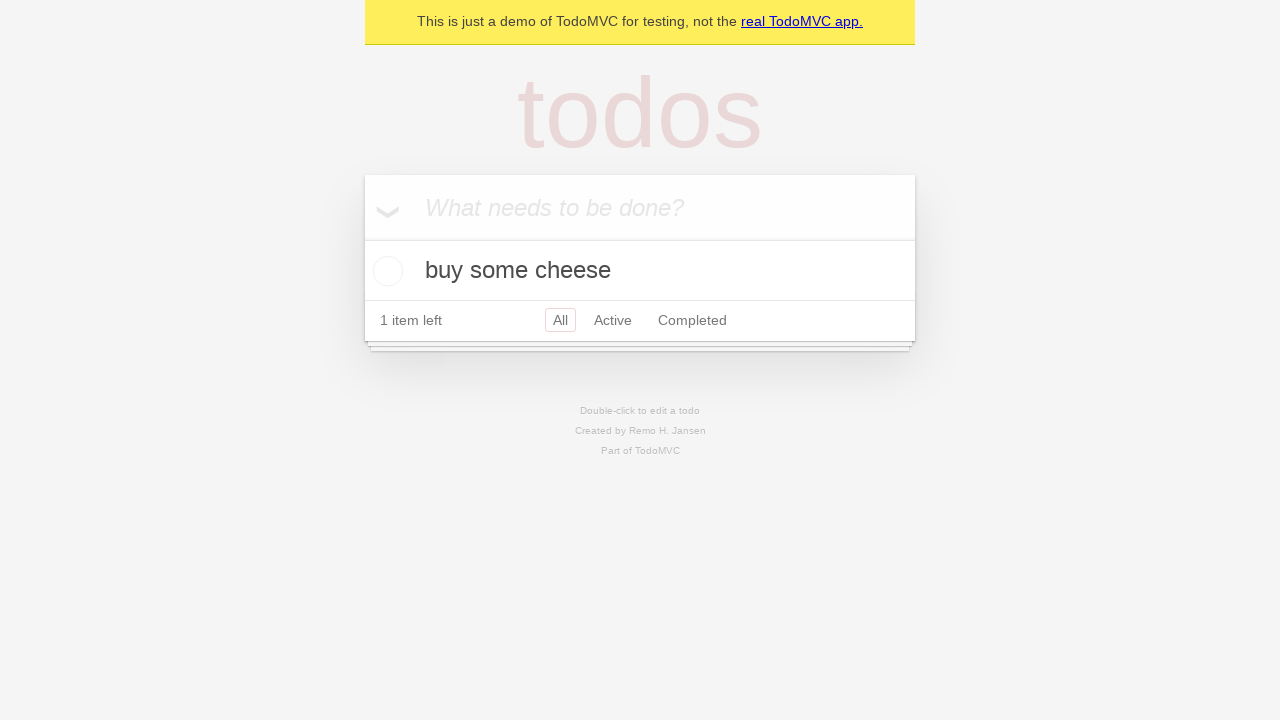

Filled new todo input with 'feed the cat' on .new-todo
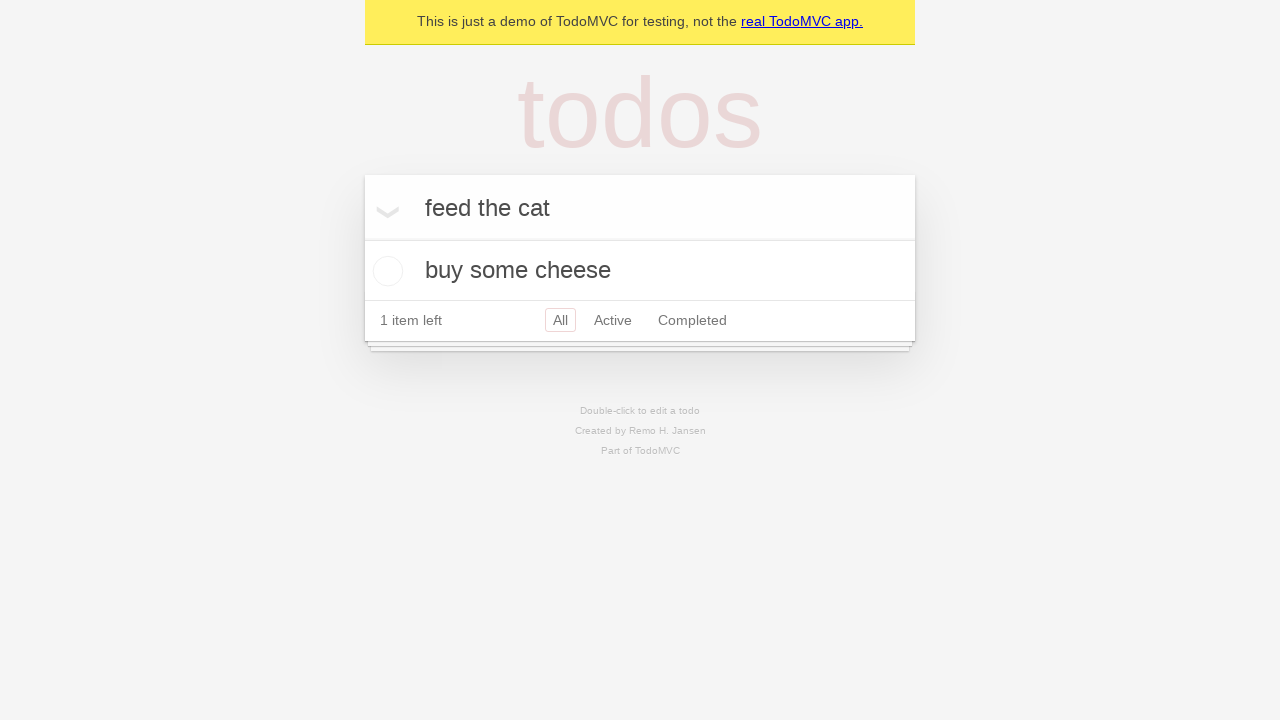

Pressed Enter to add second todo on .new-todo
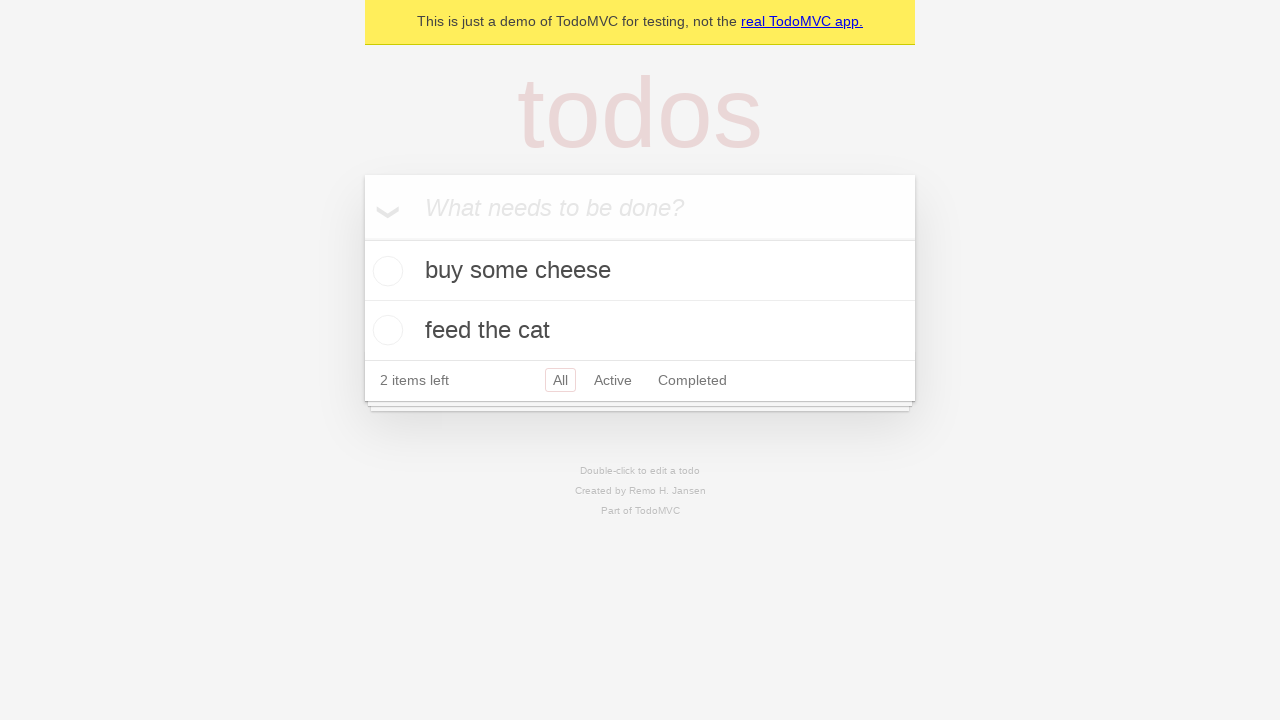

Filled new todo input with 'book a doctors appointment' on .new-todo
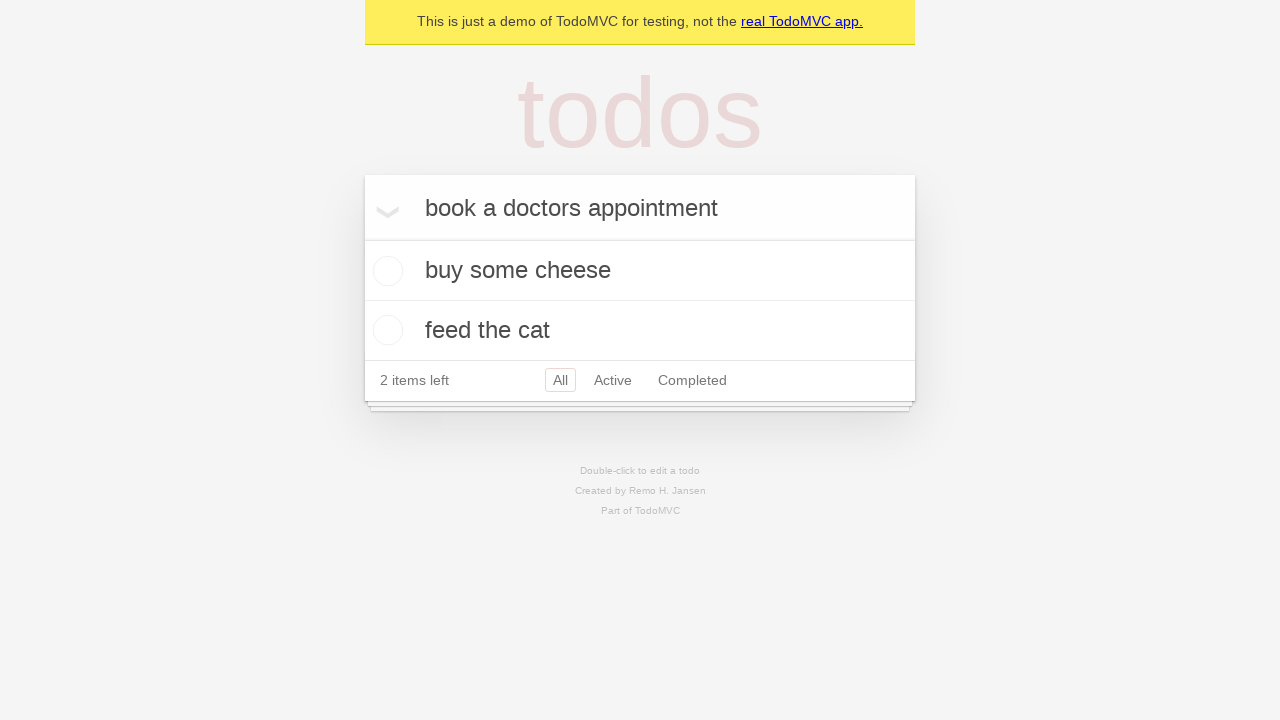

Pressed Enter to add third todo on .new-todo
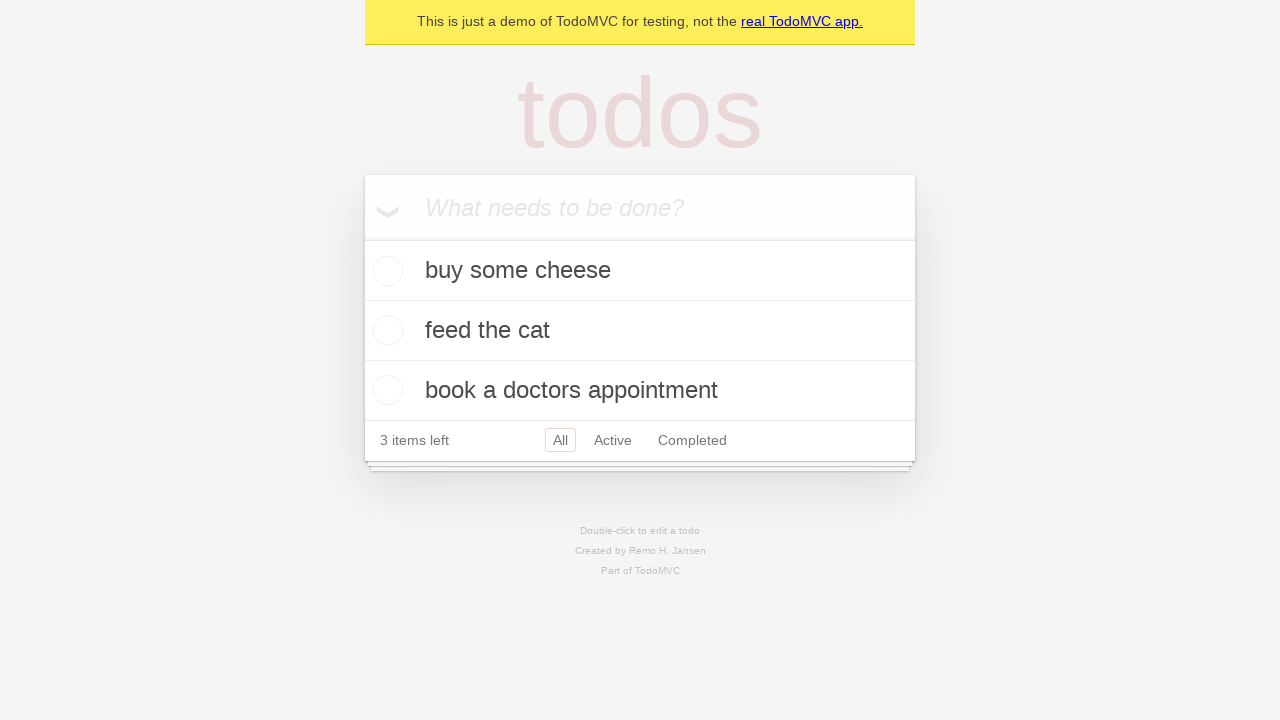

Checked the second todo item at (385, 330) on .todo-list li .toggle >> nth=1
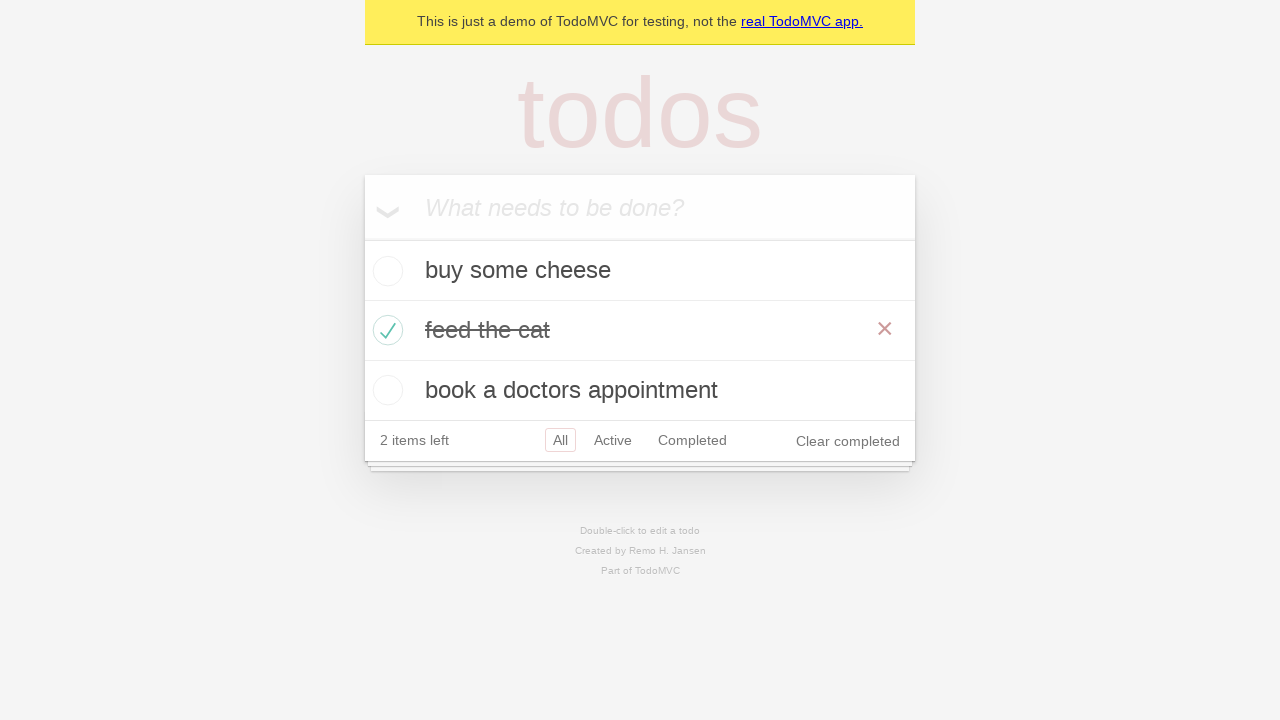

Clicked 'All' filter to show all todos at (560, 440) on .filters >> text=All
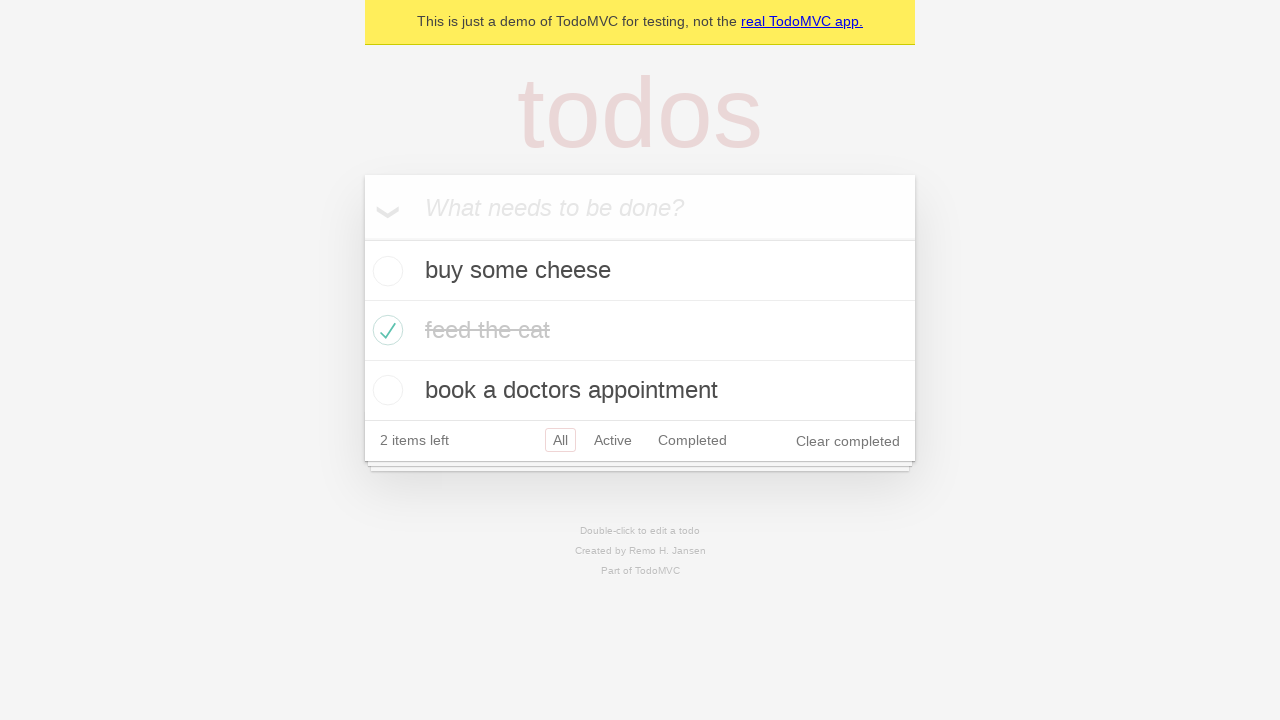

Clicked 'Active' filter to show only active todos at (613, 440) on .filters >> text=Active
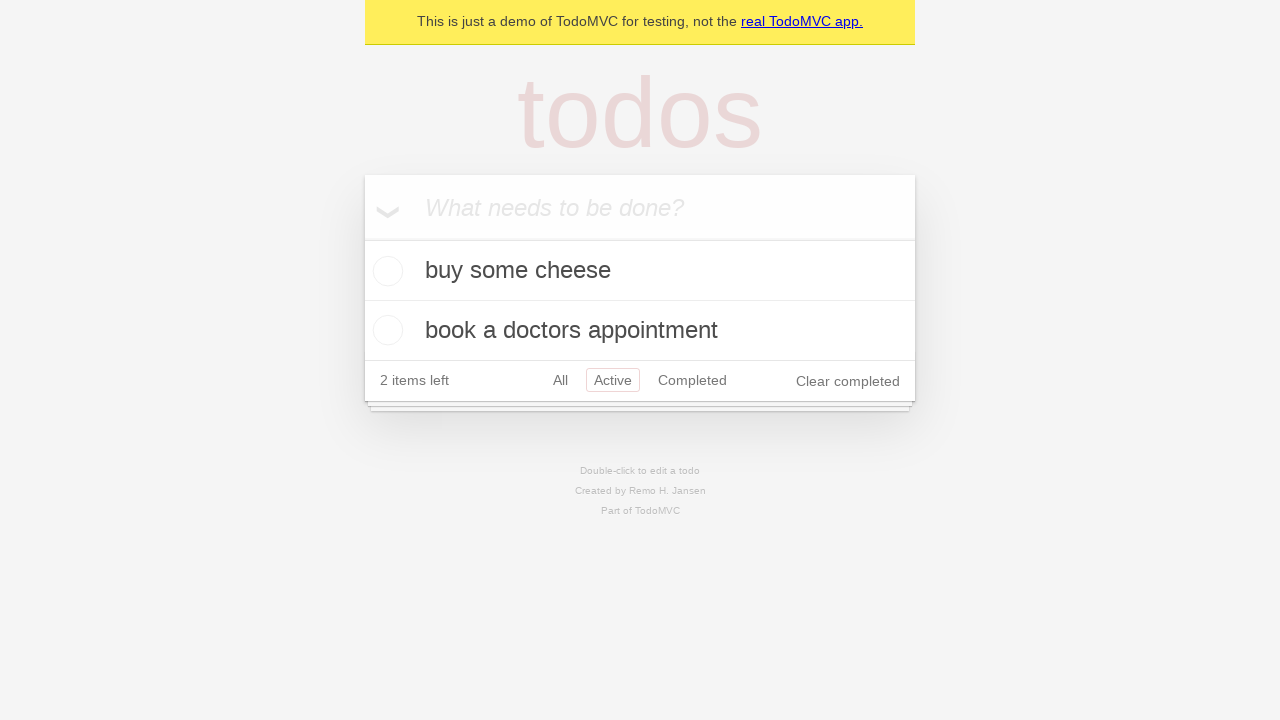

Clicked 'Completed' filter to show only completed todos at (692, 380) on .filters >> text=Completed
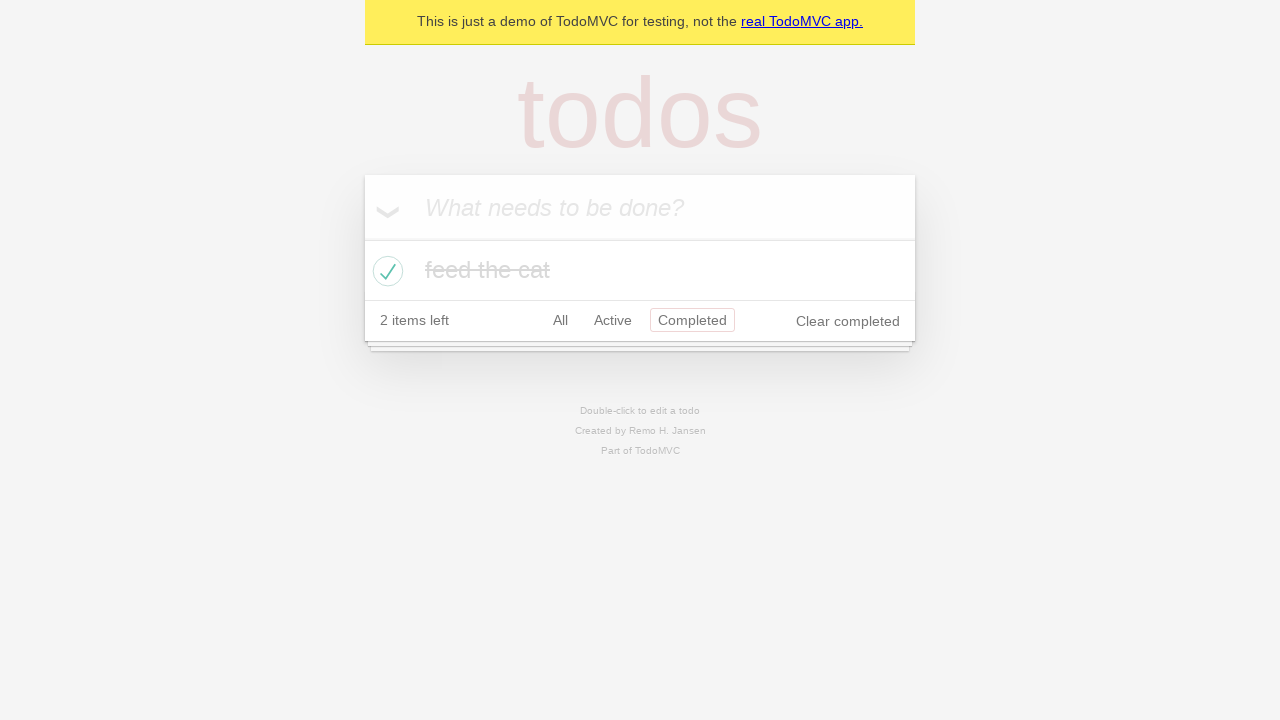

Navigated back to Active filter view
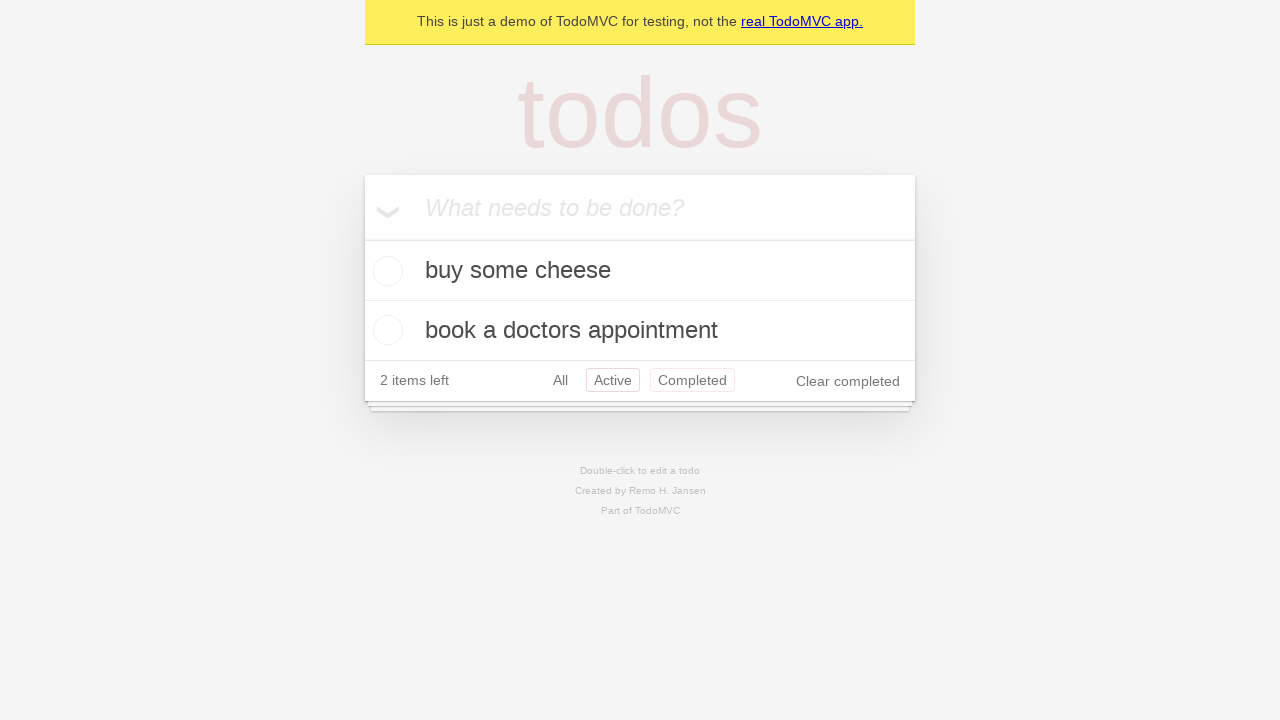

Navigated back to All filter view
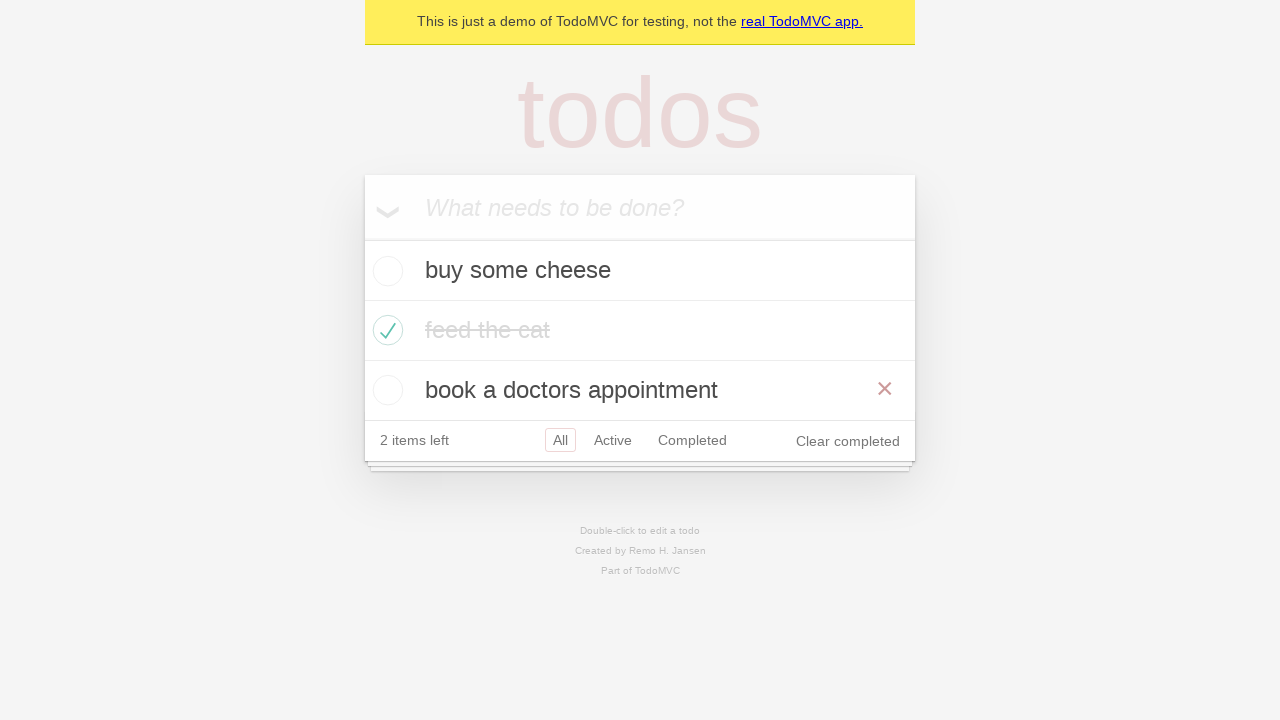

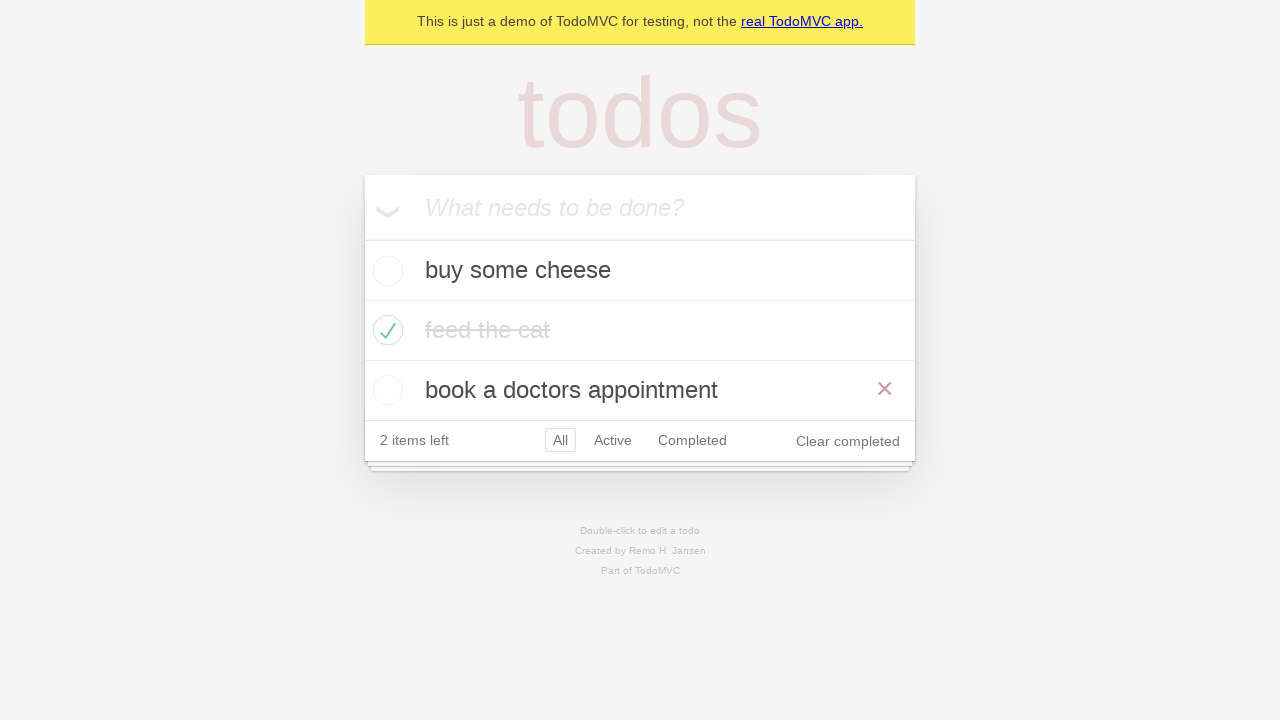